Tests drag and drop by offset by dragging source element to target element's position

Starting URL: https://crossbrowsertesting.github.io/drag-and-drop

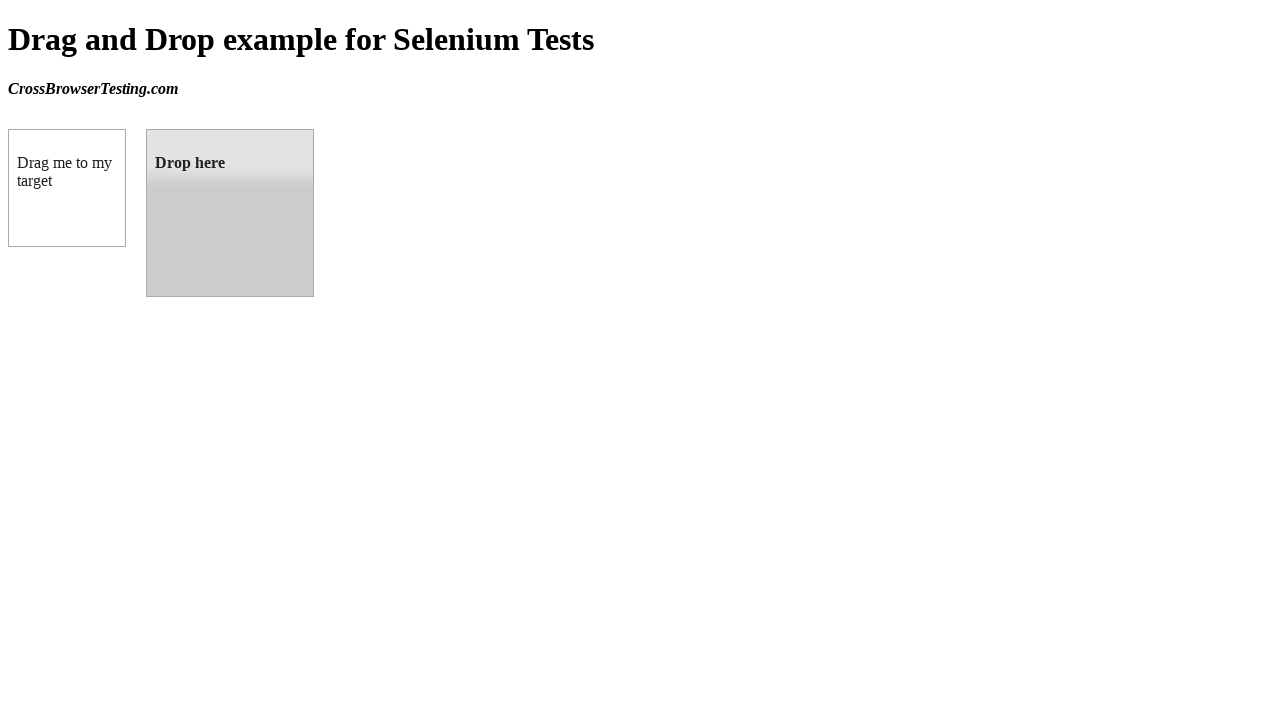

Waited for draggable element to load
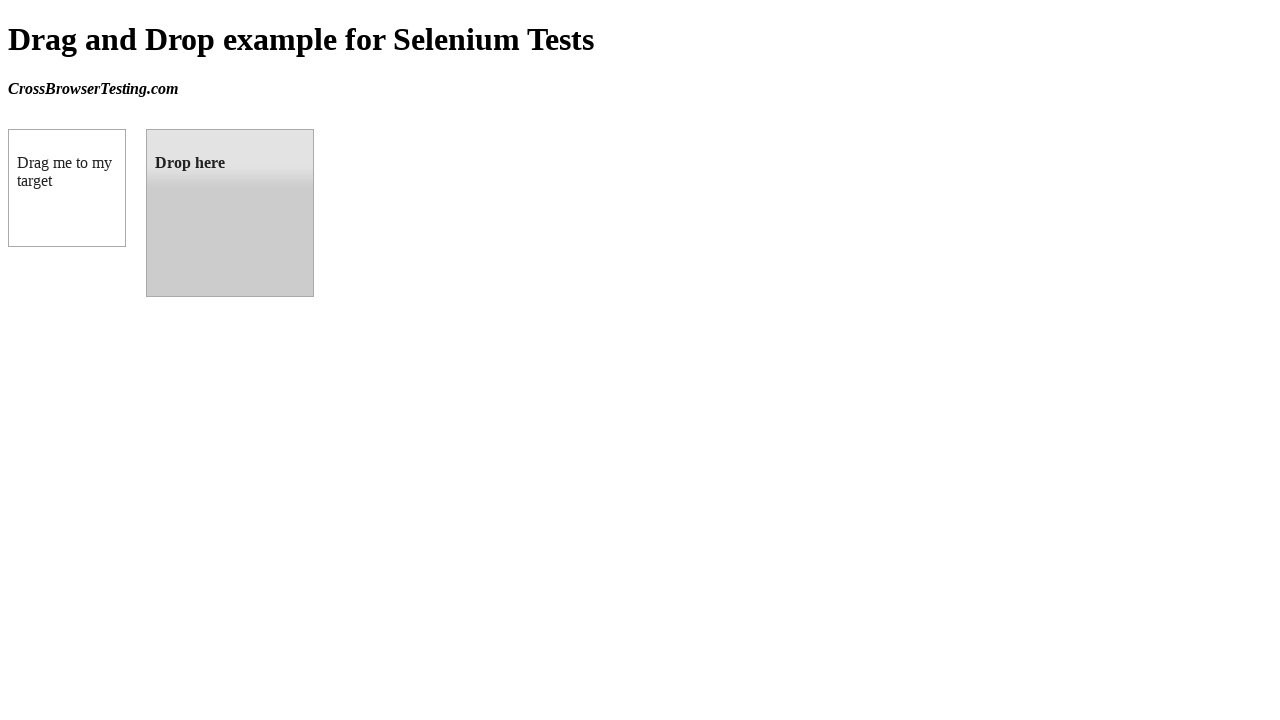

Waited for droppable element to load
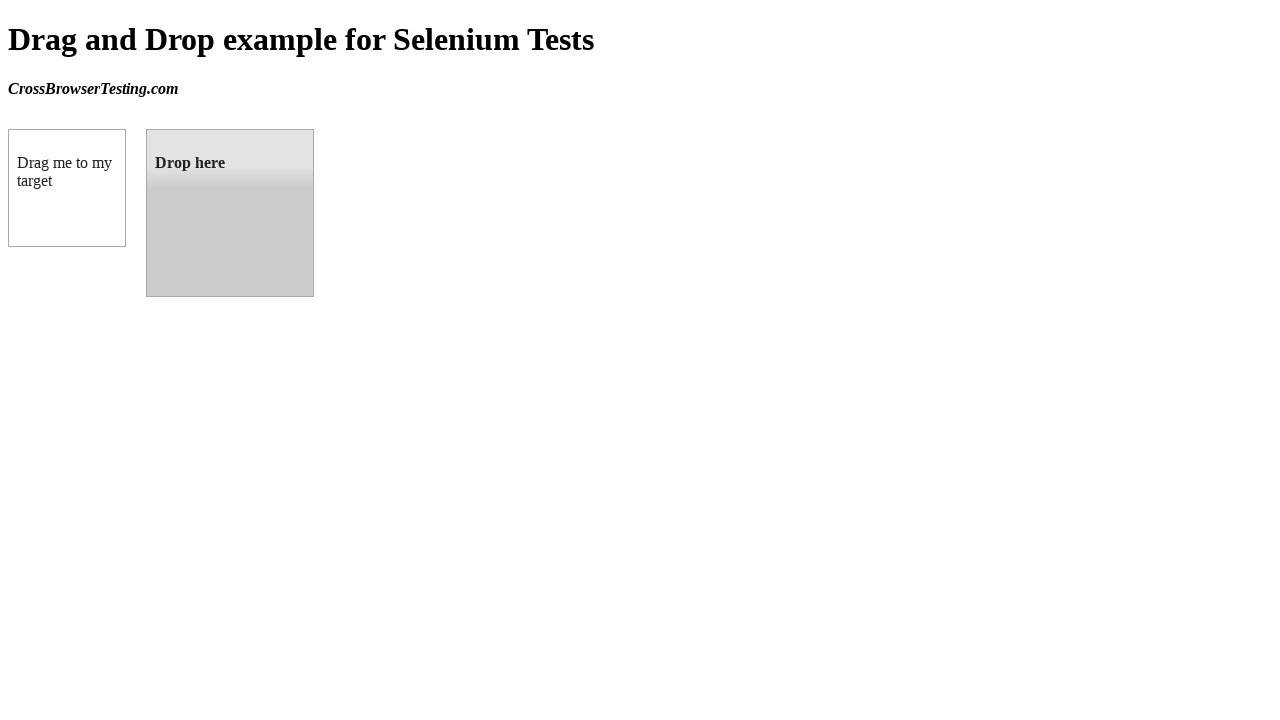

Retrieved bounding box of target (droppable) element
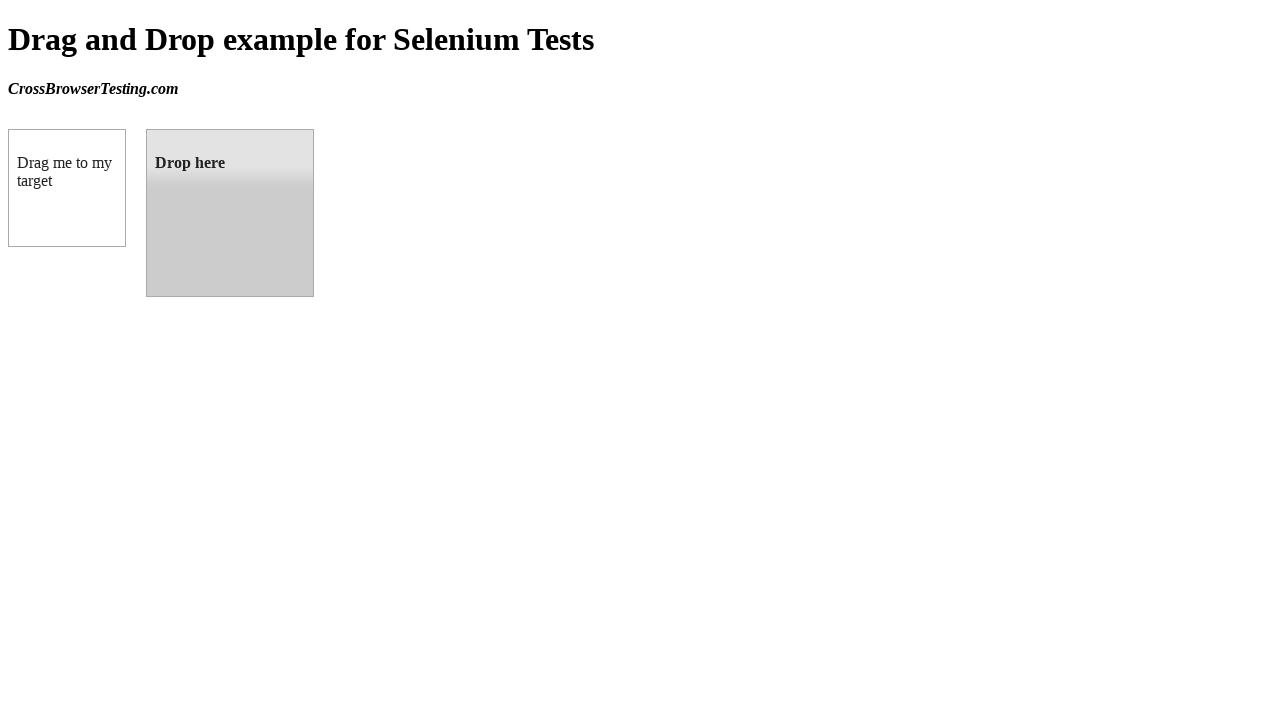

Retrieved bounding box of source (draggable) element
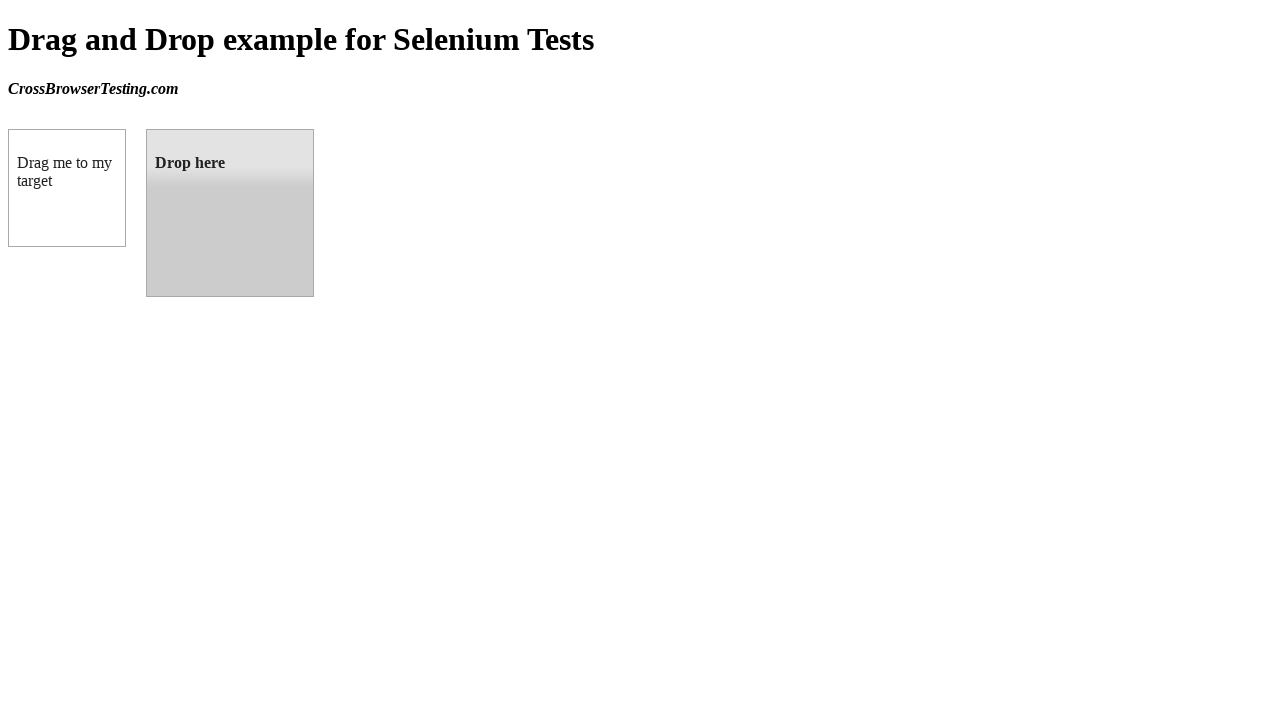

Calculated center coordinates for source and target elements
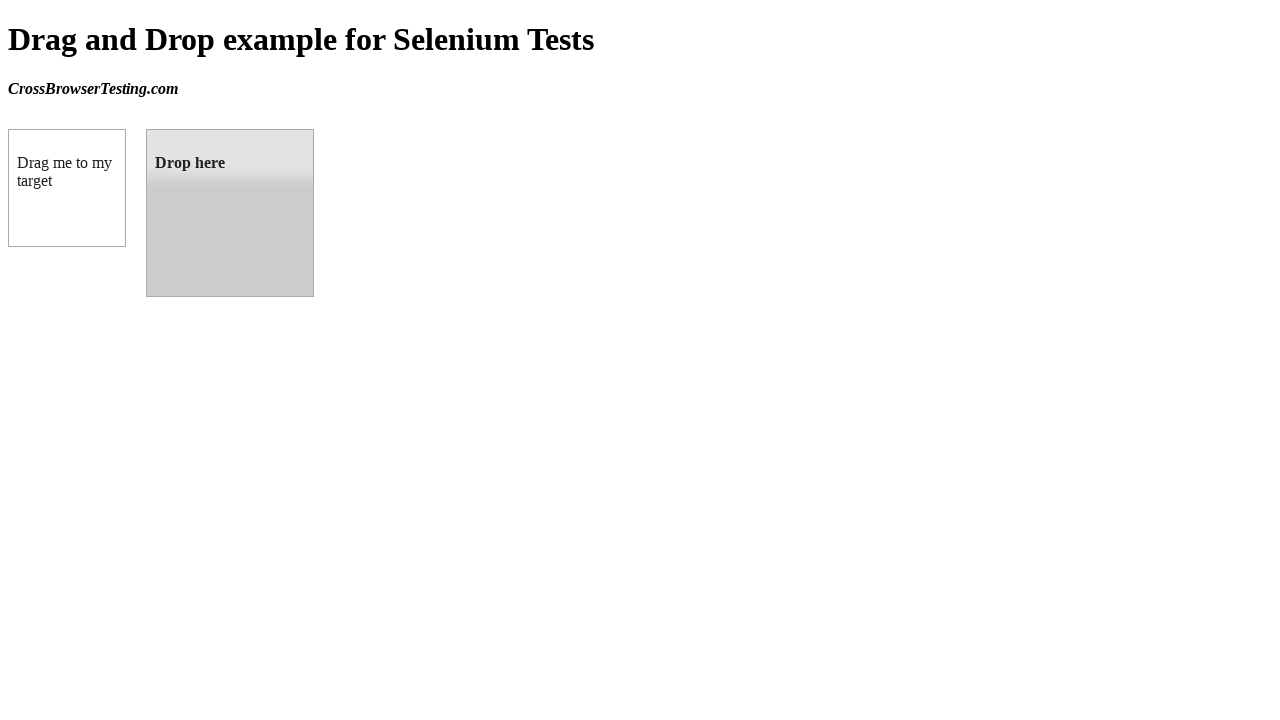

Moved mouse to center of draggable element at (67, 188)
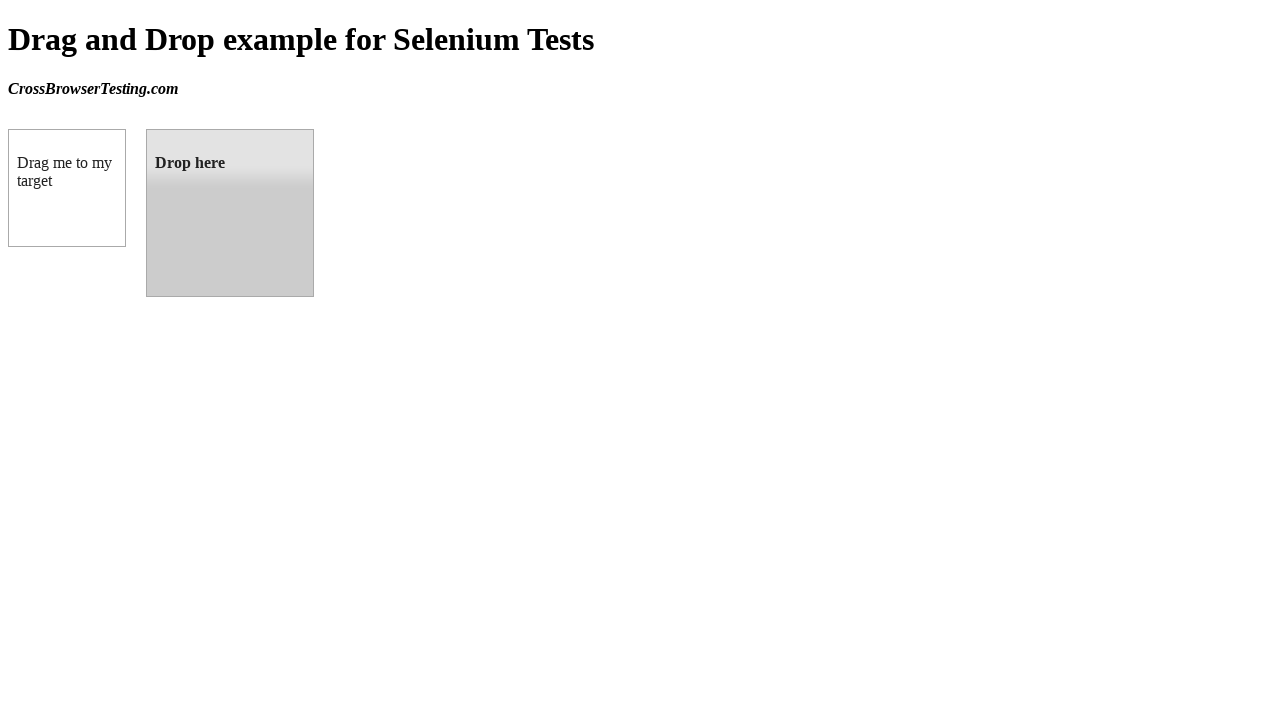

Pressed mouse button down on draggable element at (67, 188)
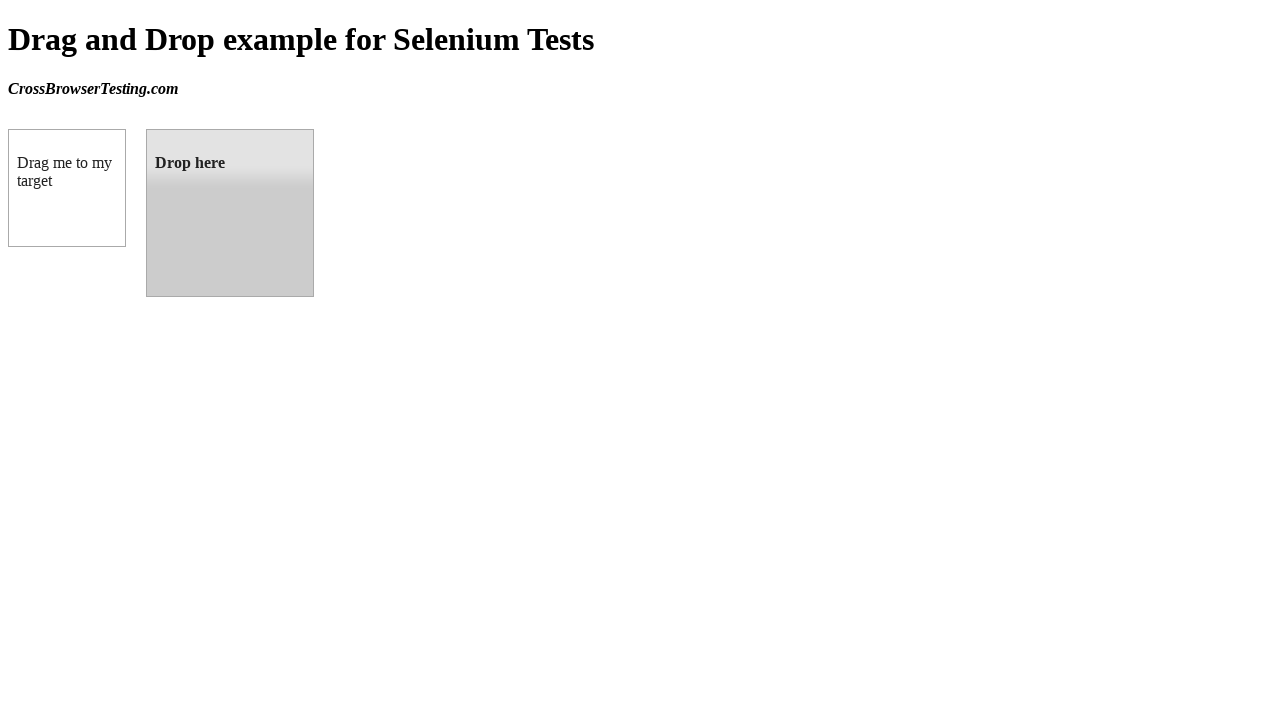

Dragged element to center of droppable target at (230, 213)
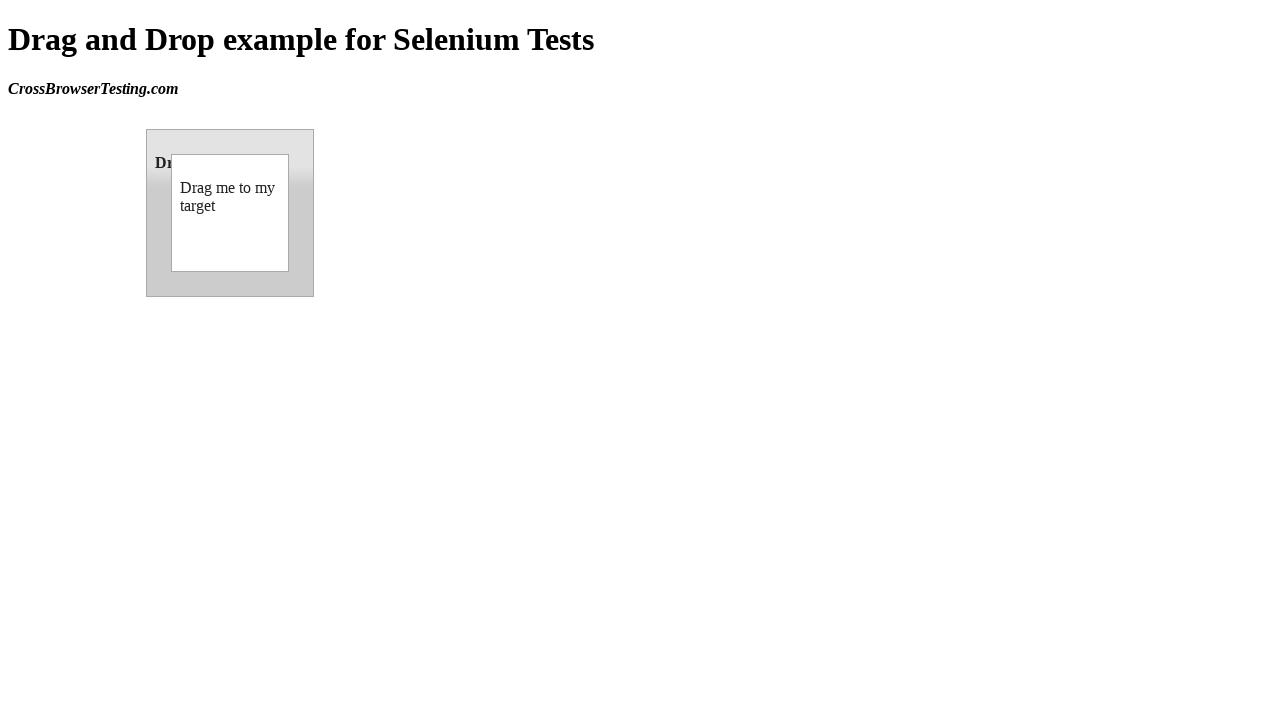

Released mouse button to complete drag and drop at (230, 213)
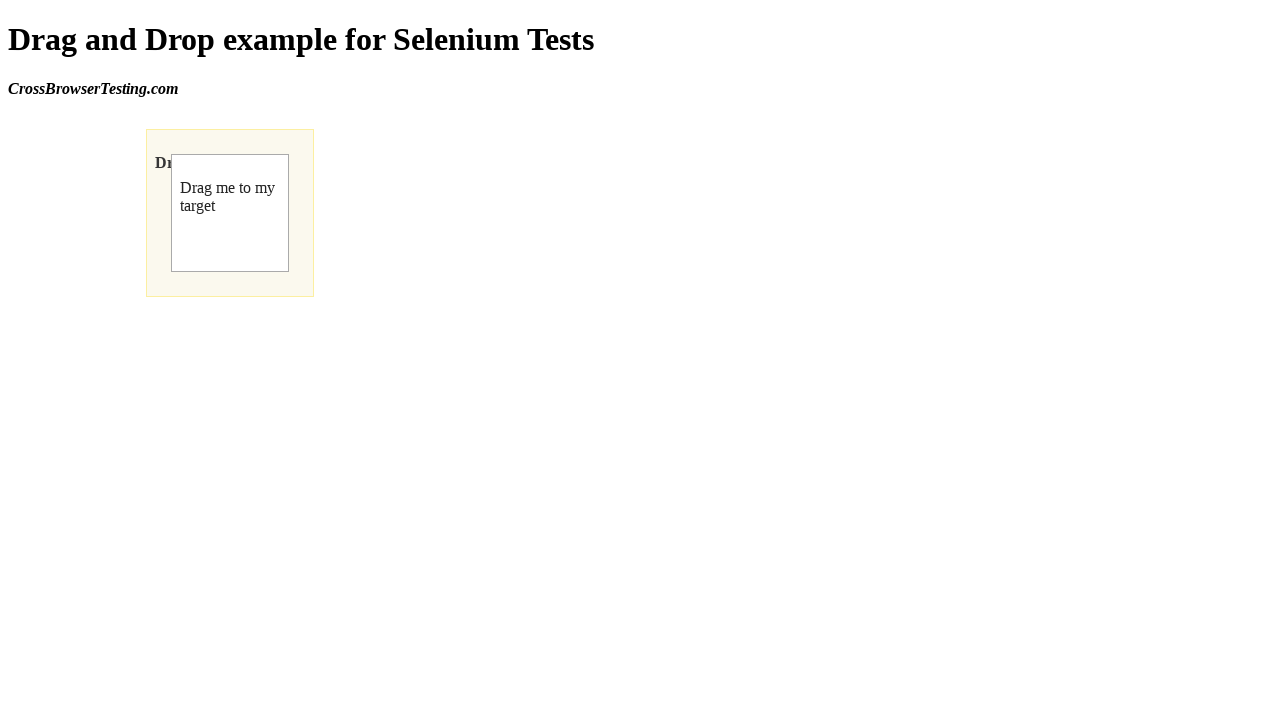

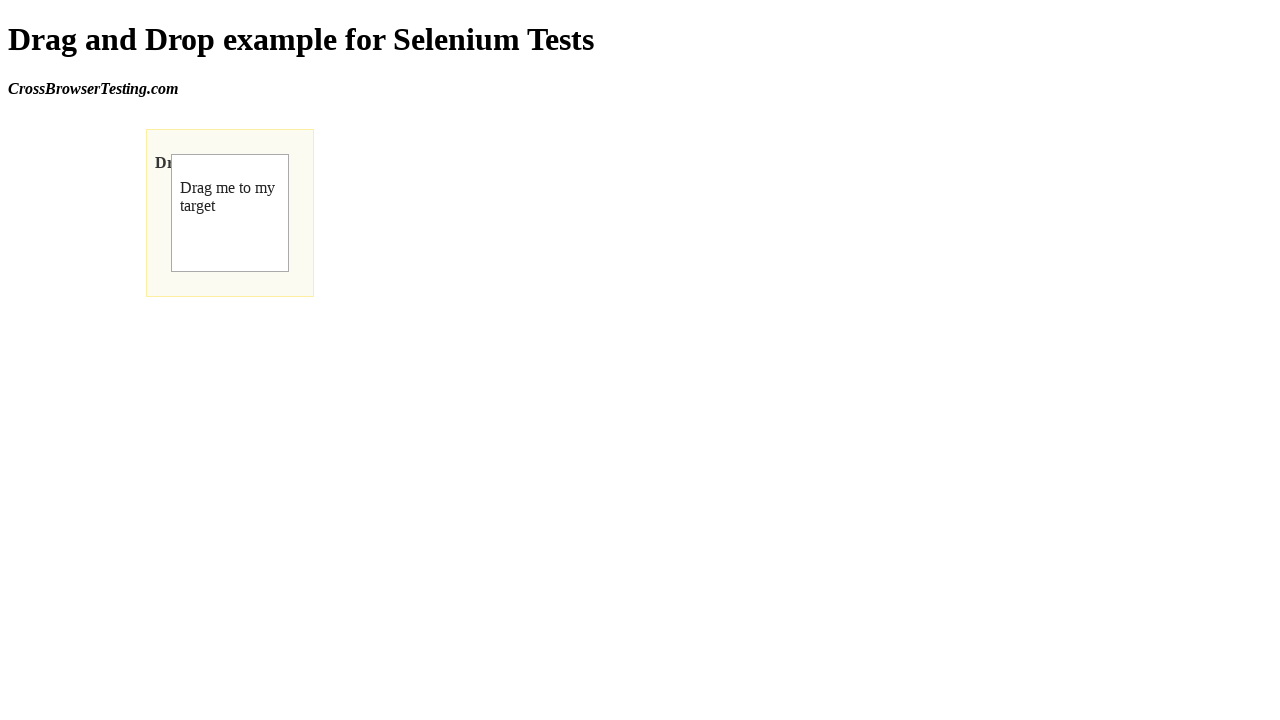